Navigates to The Internet test site, iterates through navigation links, then clicks on the Typos link and examines paragraph elements

Starting URL: https://the-internet.herokuapp.com/

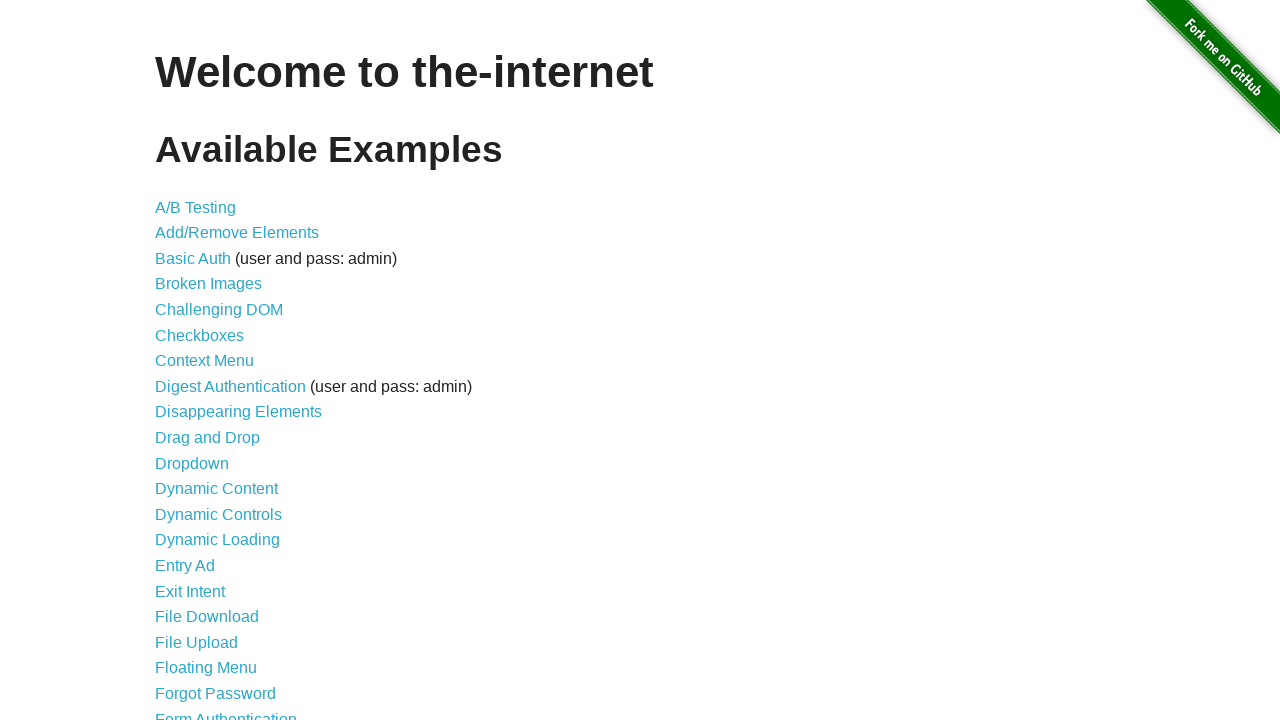

Navigated to The Internet test site
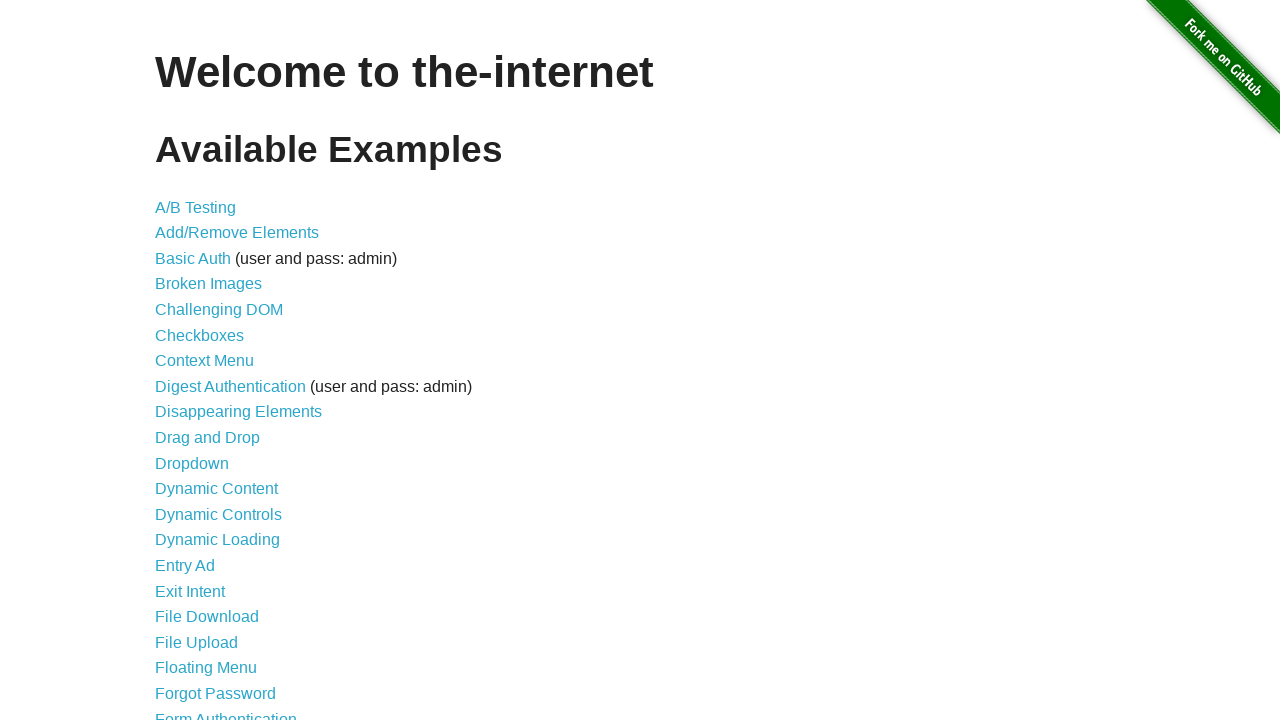

Retrieved all navigation links from the page
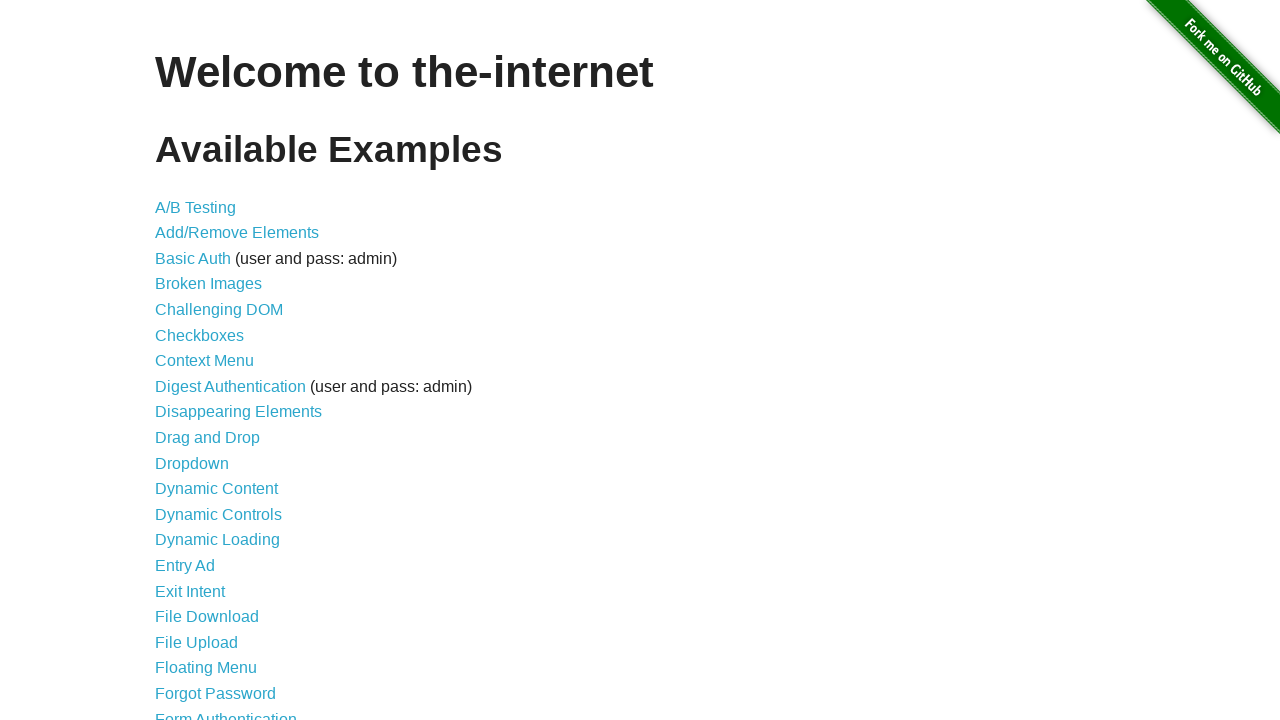

Clicked on the Typos navigation link at (176, 625) on xpath=//a[.='Typos']
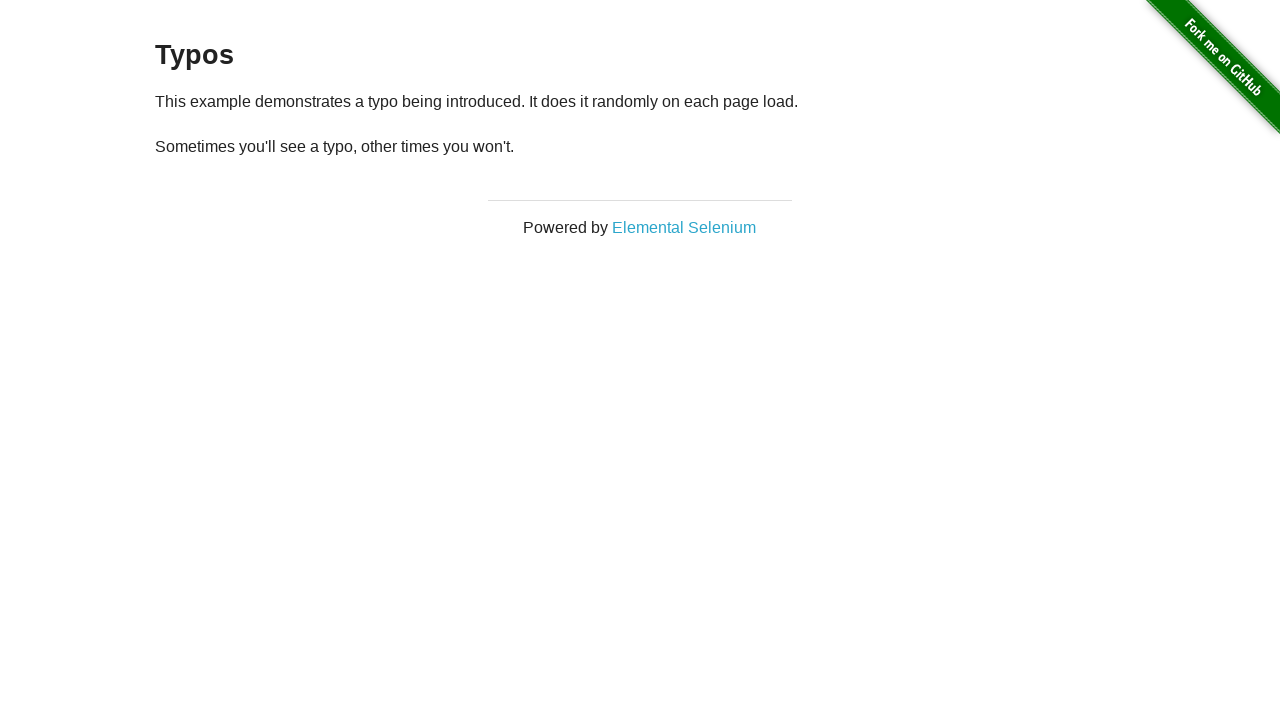

Waited for paragraph elements to load on Typos page
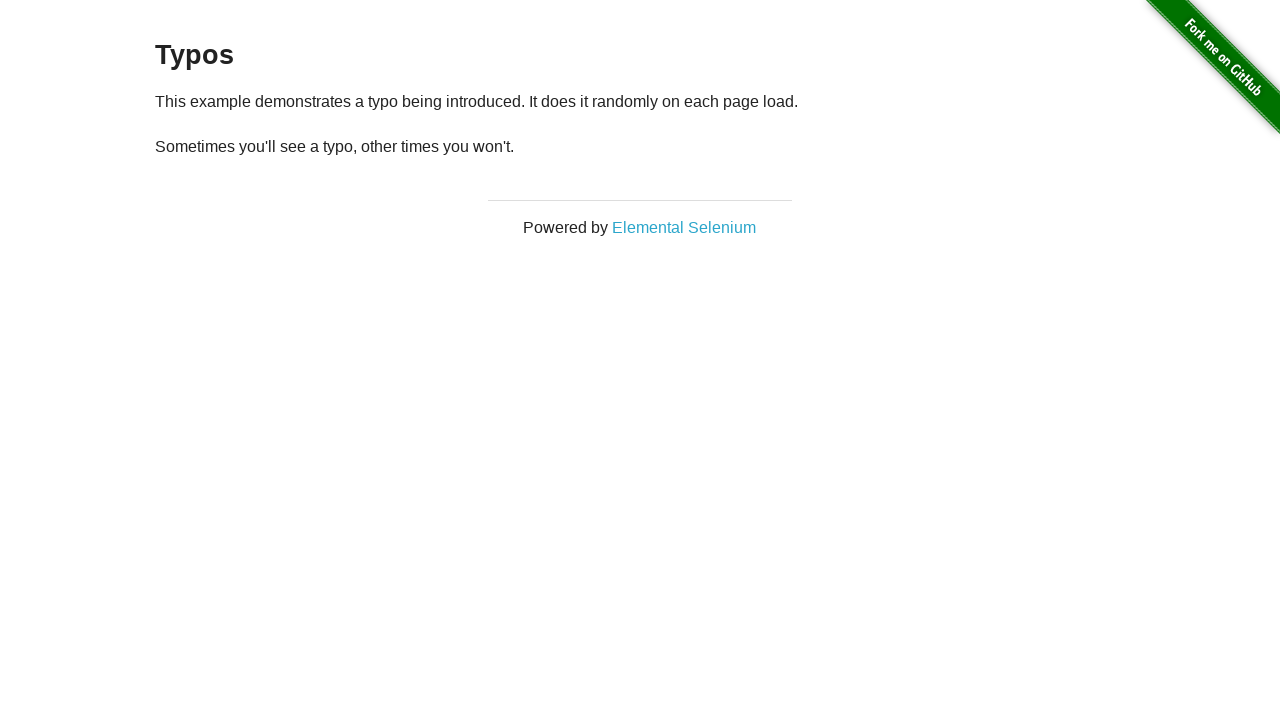

Retrieved all paragraph elements from the page
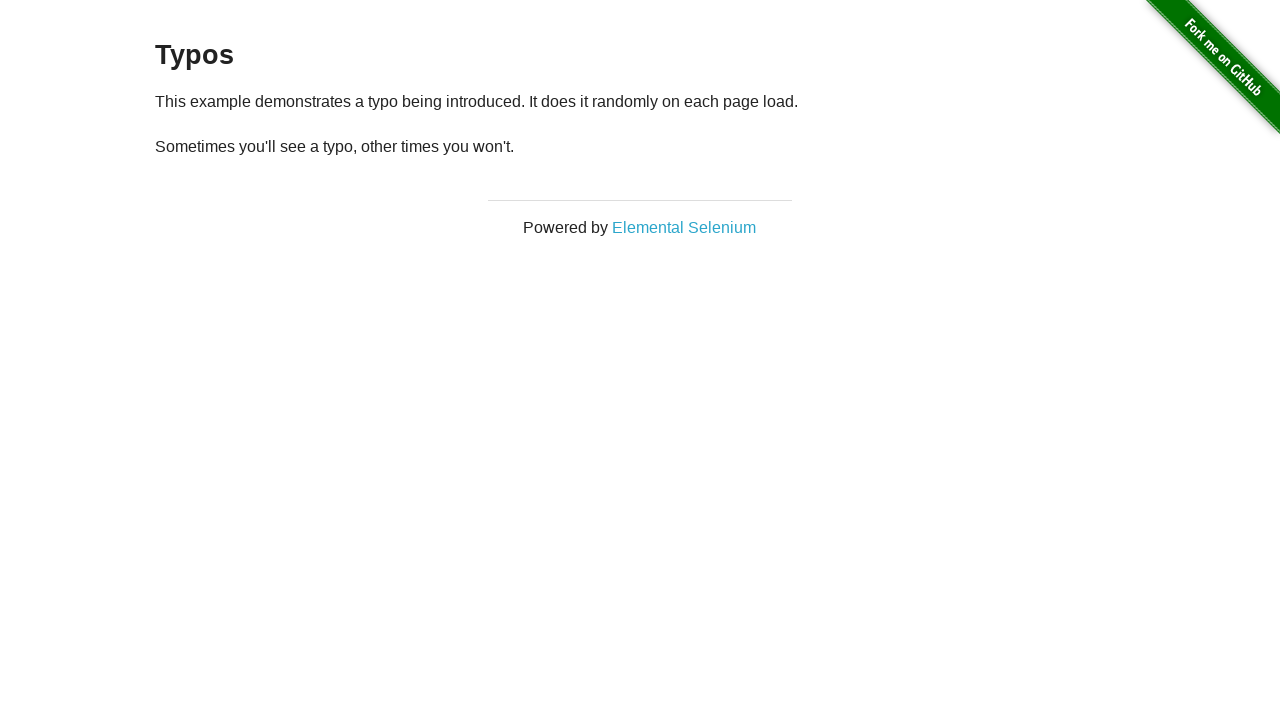

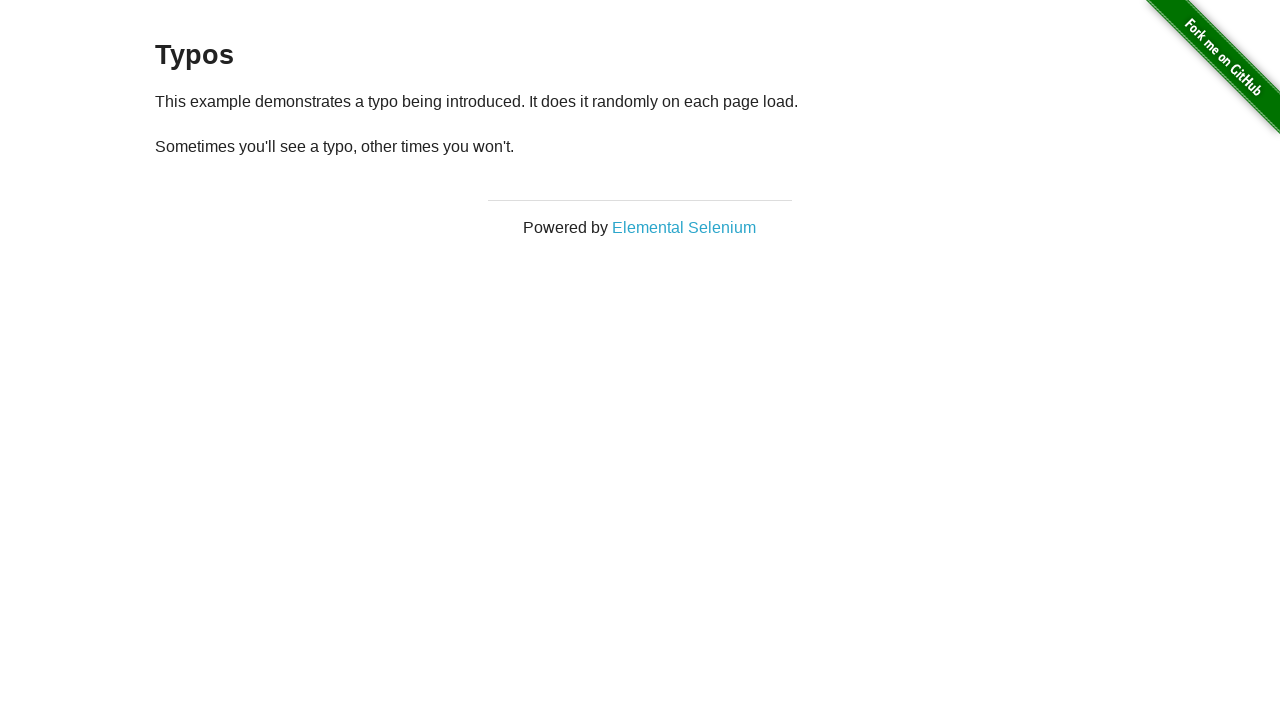